Tests browser tab management by opening a new tab to Playwright's website, clicking the "Get Started" button, then switching back to the first tab (Selenium website) and clicking the "Downloads" link.

Starting URL: https://www.selenium.dev/

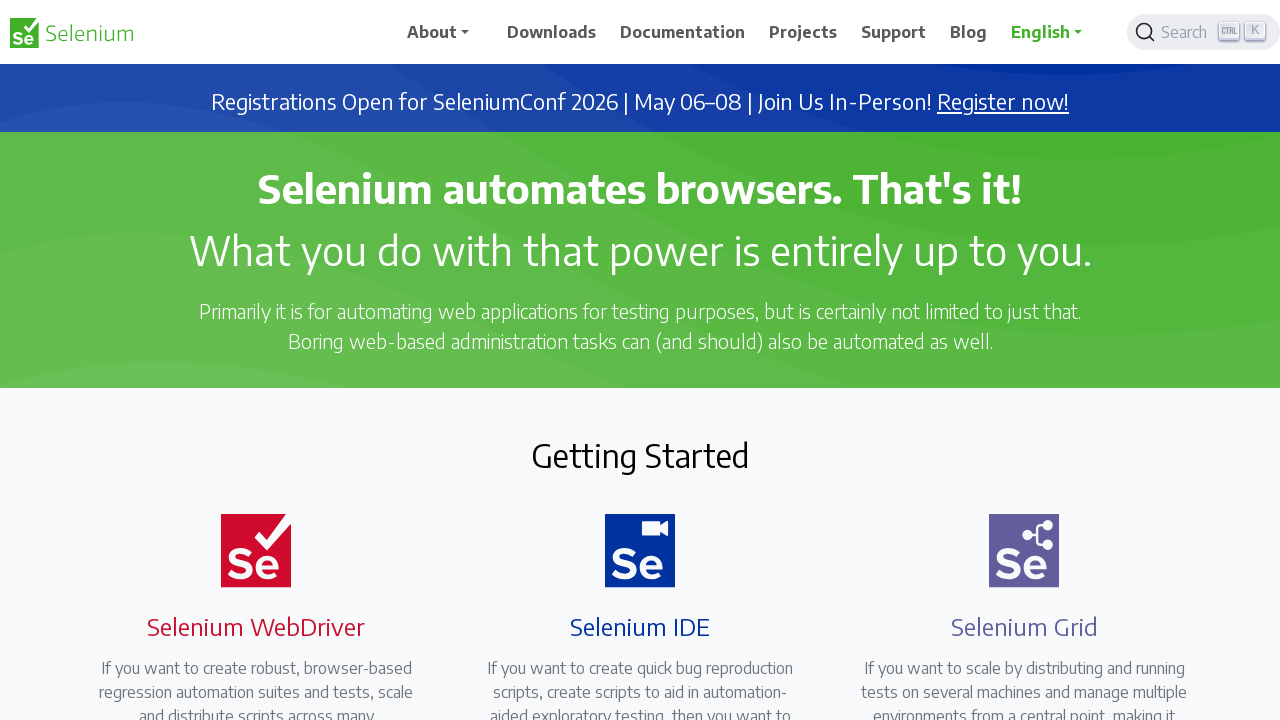

Opened a new browser tab
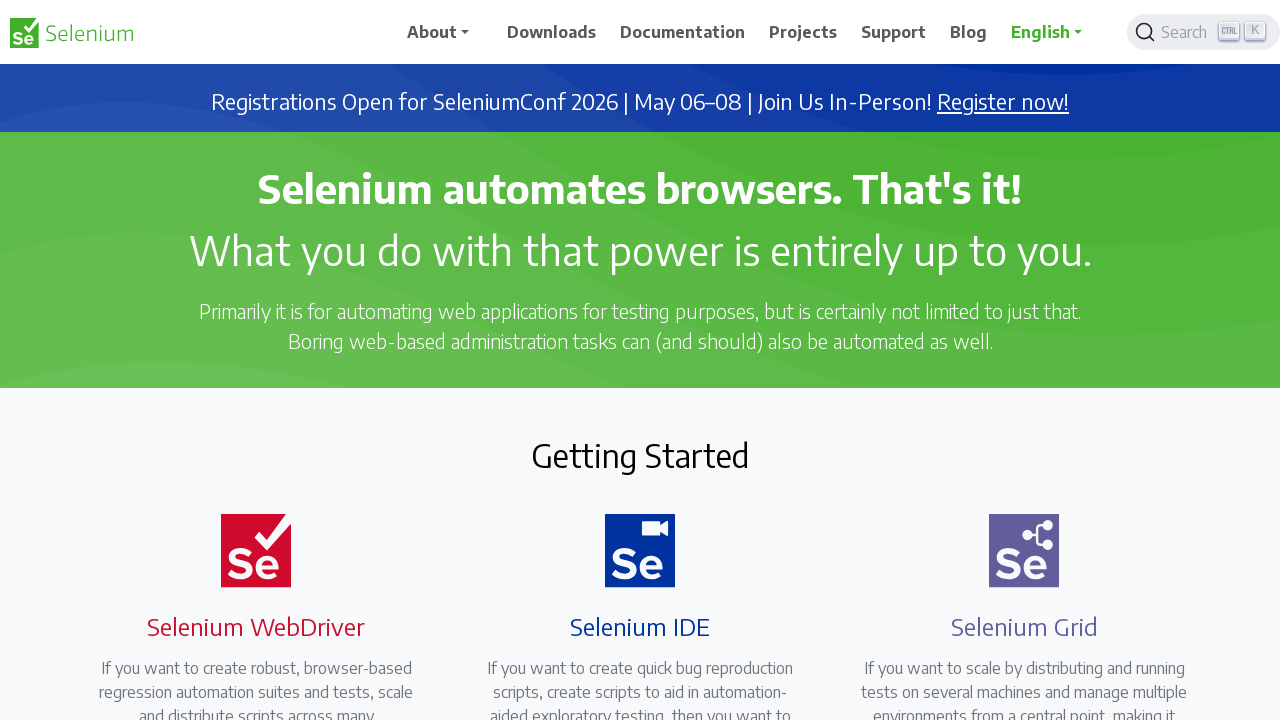

Navigated to Playwright website (https://playwright.dev/)
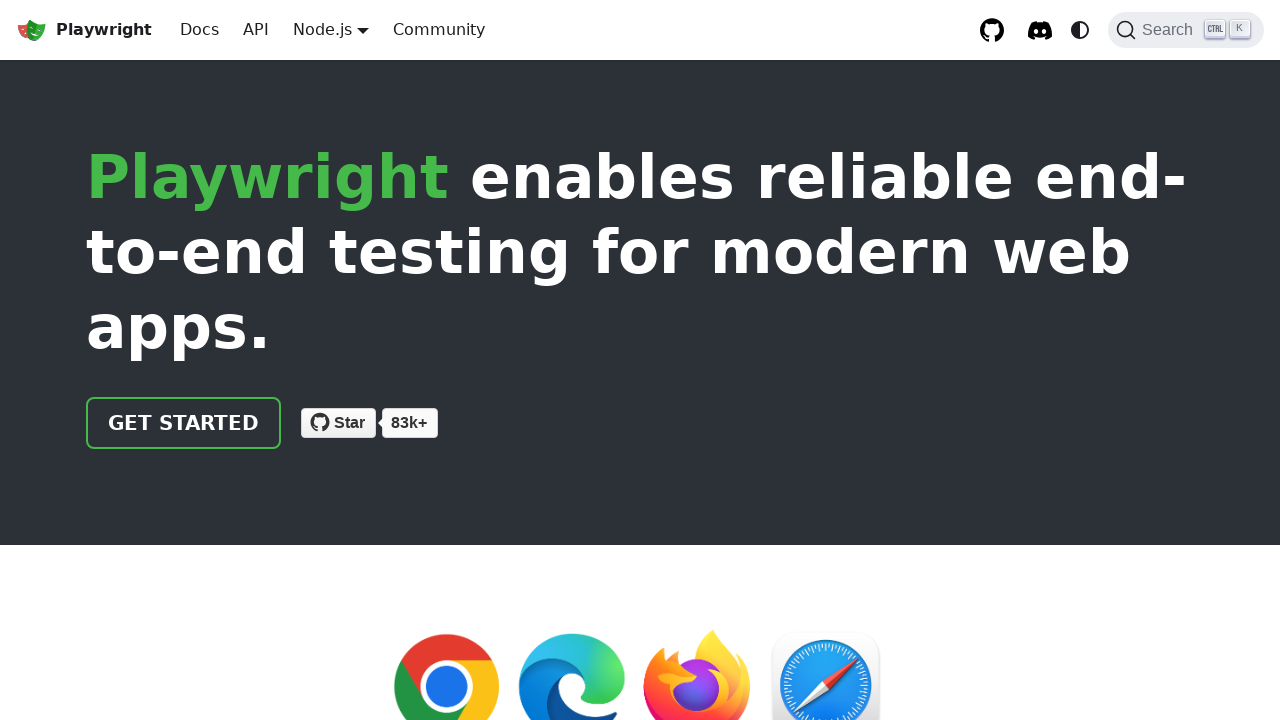

Clicked 'Get Started' button on Playwright website at (184, 423) on .getStarted_Sjon
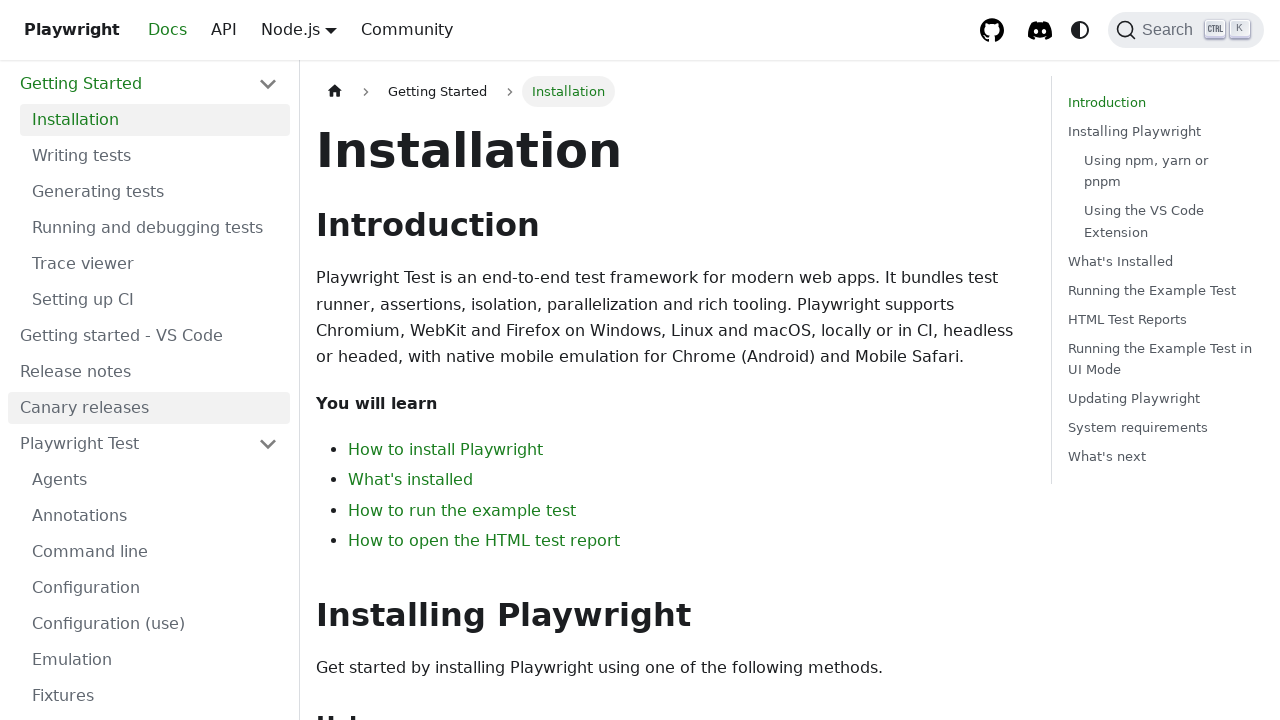

Switched back to first tab (Selenium website)
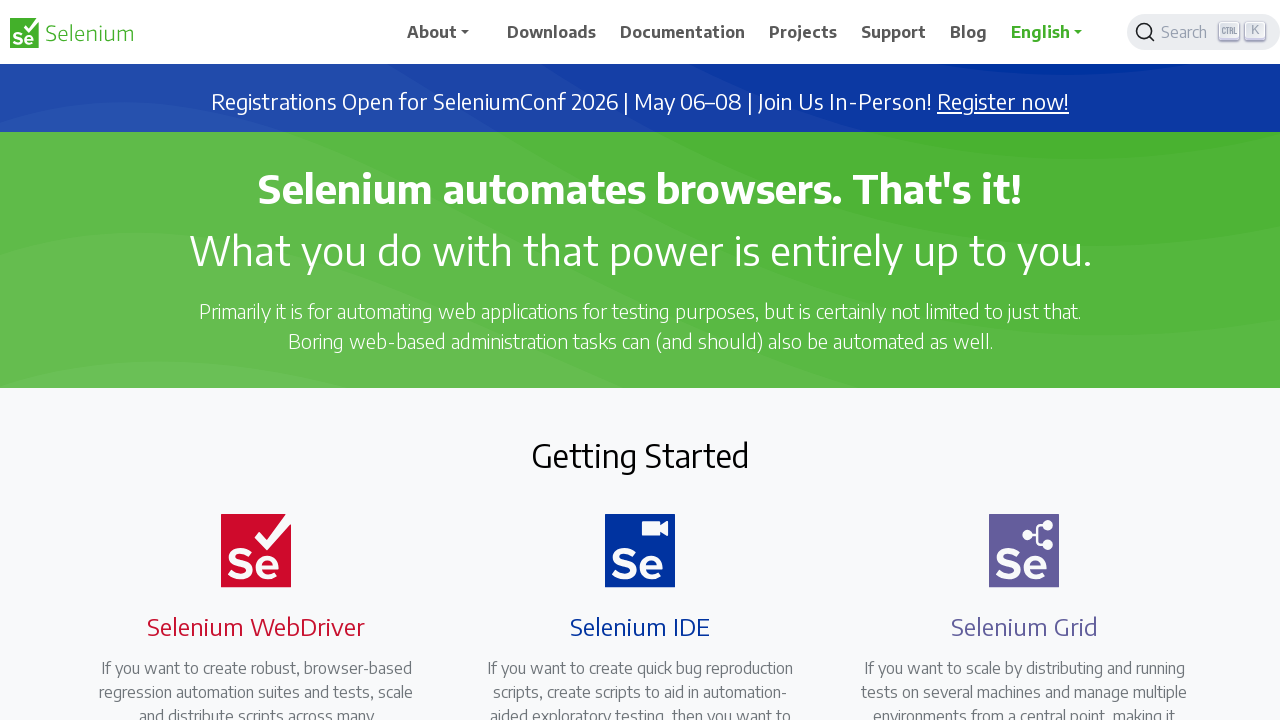

Clicked 'Downloads' link on Selenium website at (552, 32) on xpath=//span[normalize-space()='Downloads']
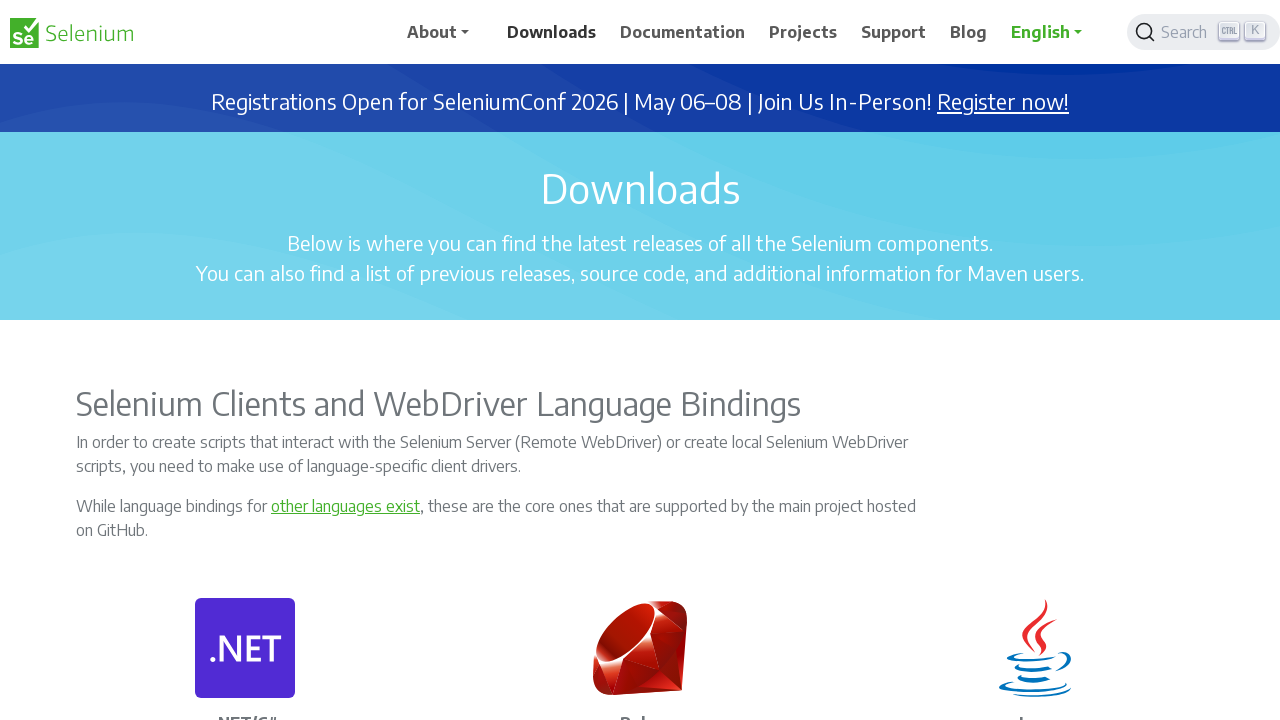

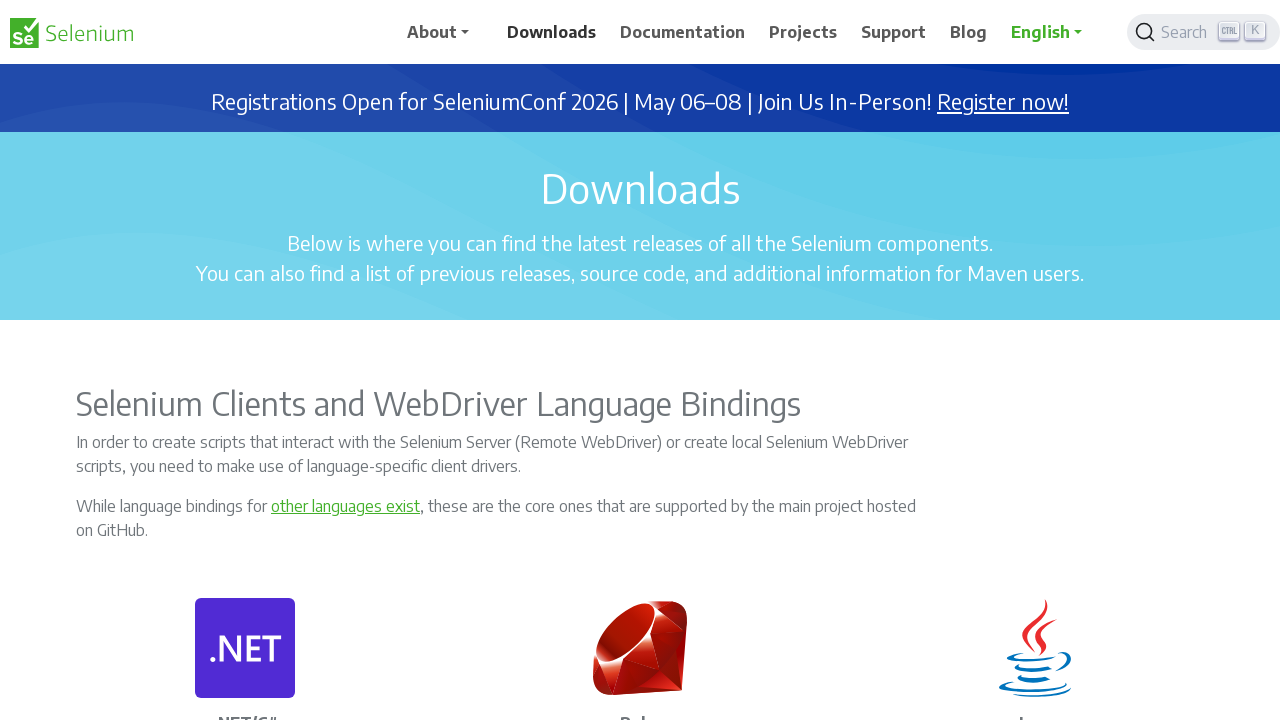